Navigates to multiple product pages on a Chilean industrial equipment website and verifies that product information (name and price) is displayed correctly on each page.

Starting URL: https://www.ventuscorp.cl/batidora-industrial-10-lts-vb-10-ventus/p

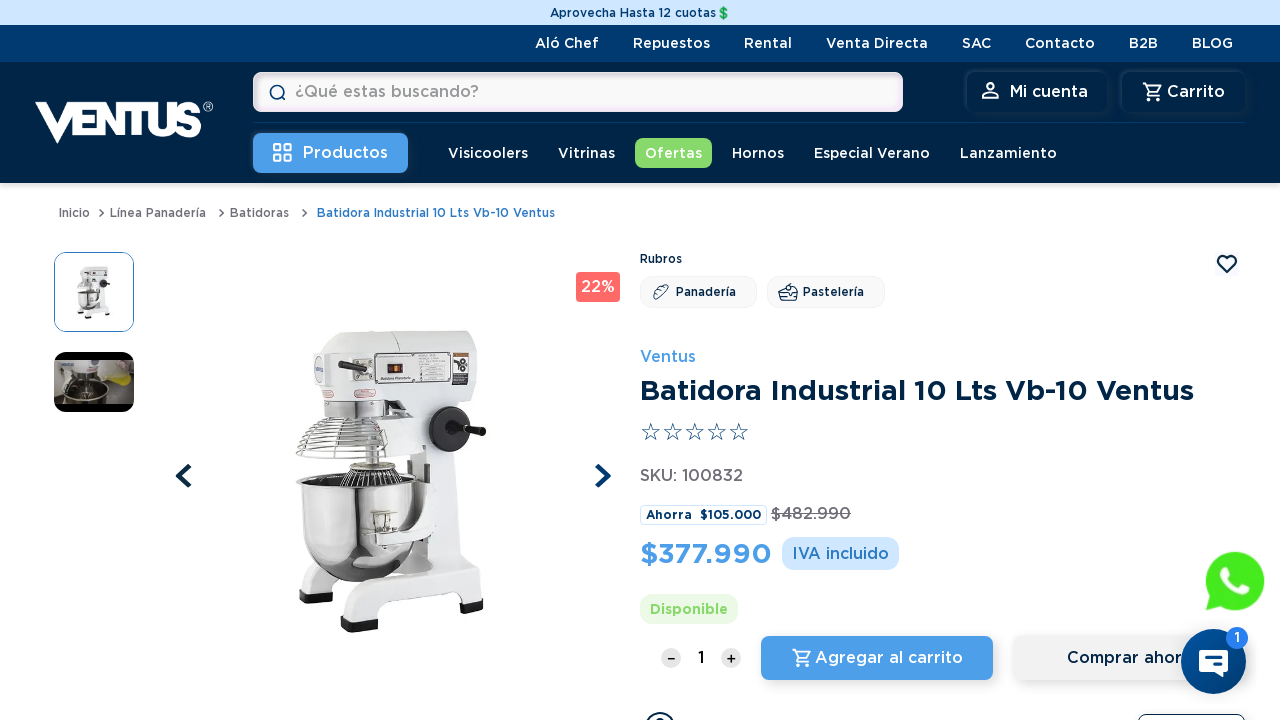

Product name loaded on first product page (VB-10 Batidora Industrial)
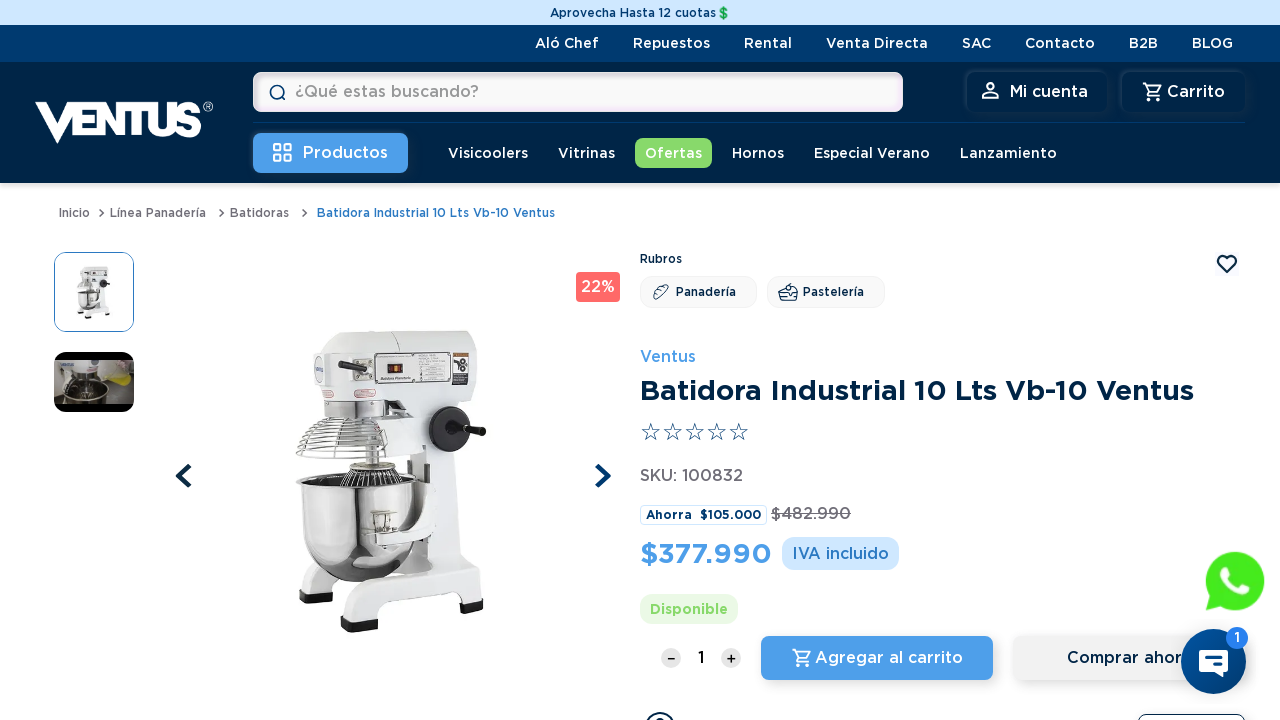

Price verified on first product page
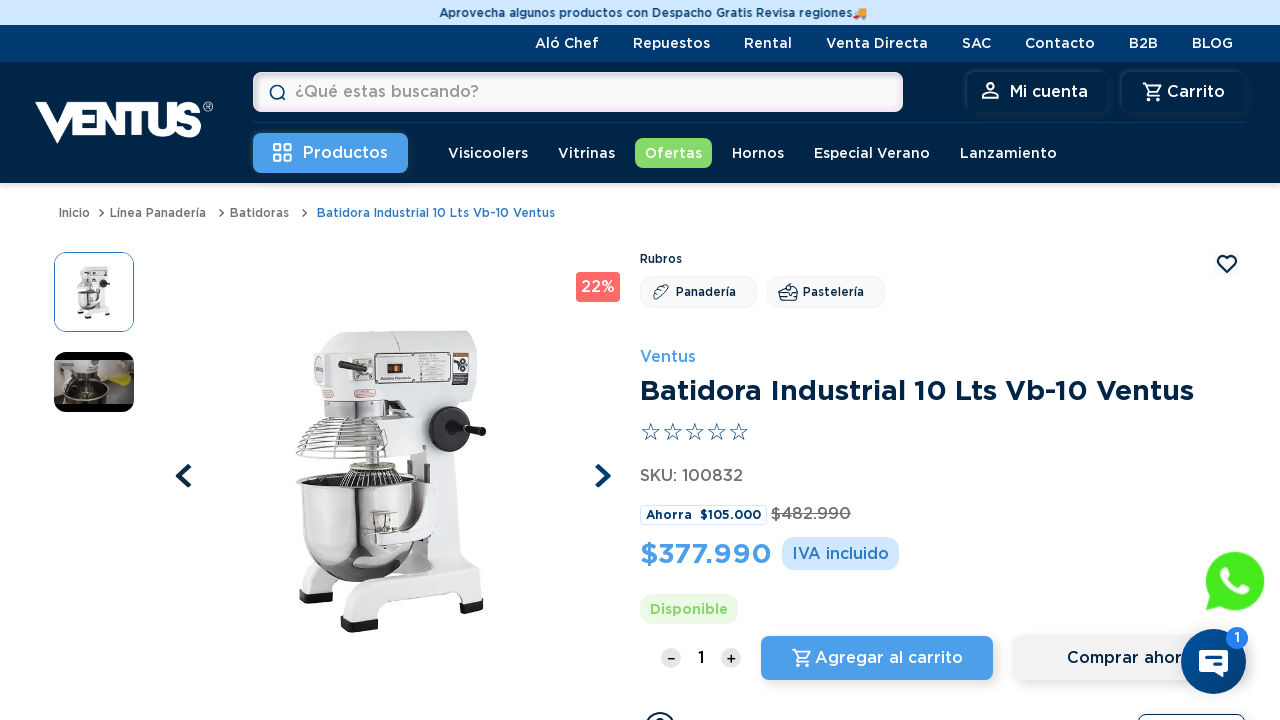

Navigated to second product page (VB-20 Batidora Industrial)
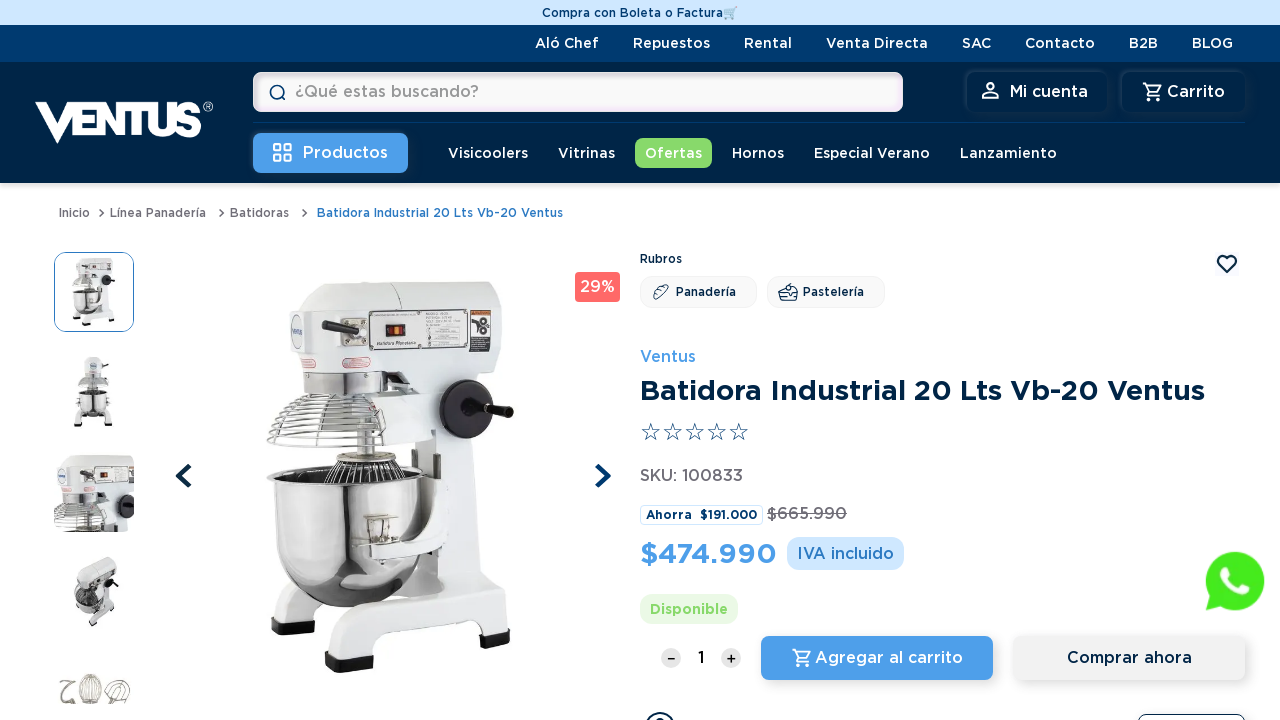

Product name loaded on second product page
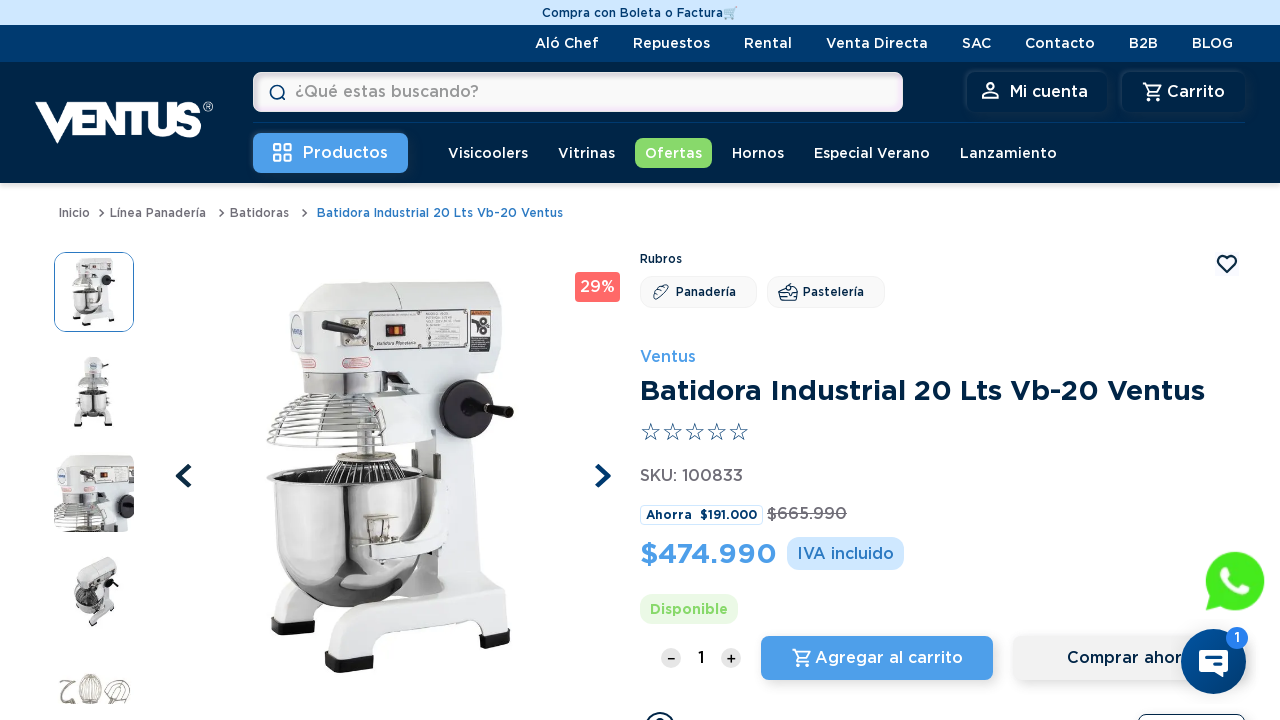

Price verified on second product page
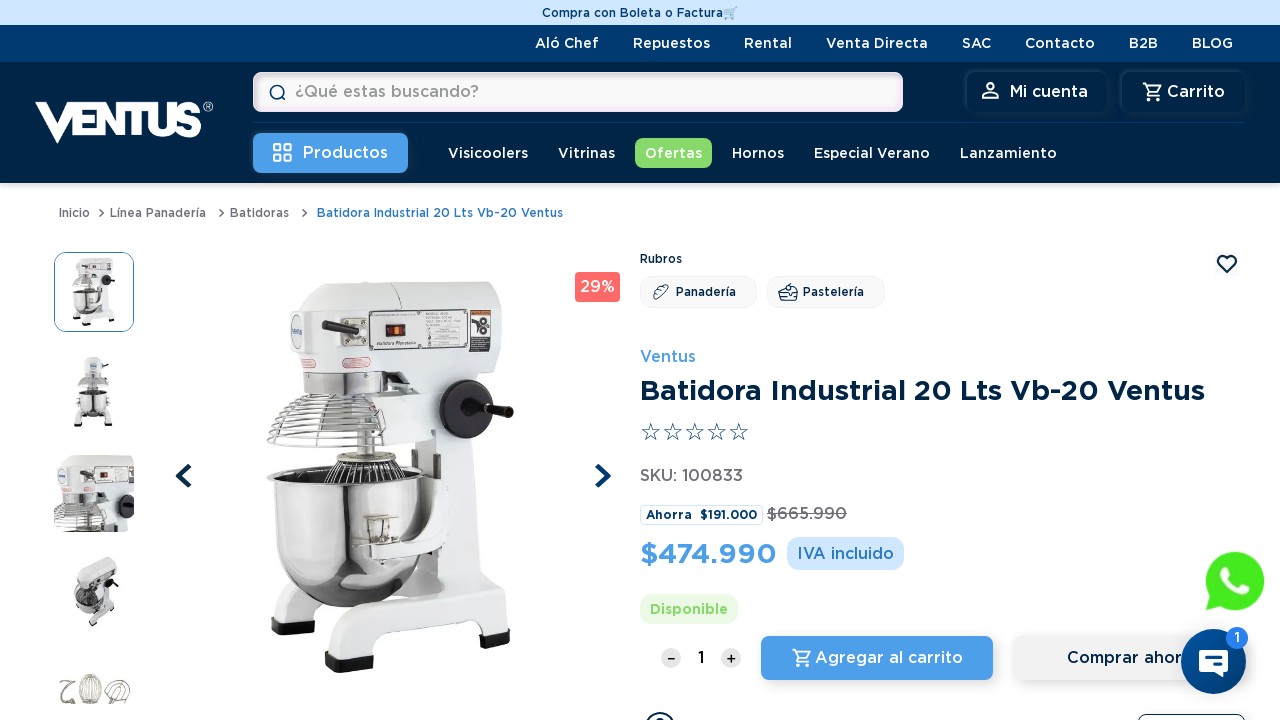

Navigated to third product page (VB-30 Batidora Industrial)
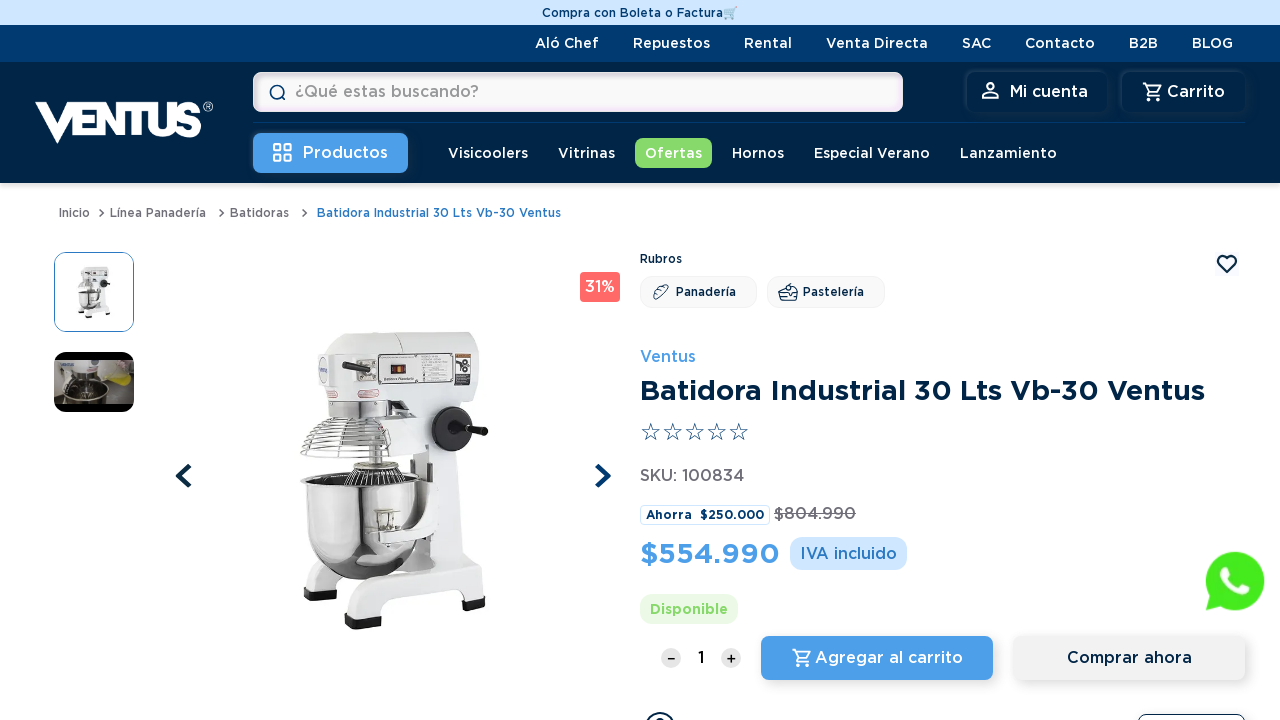

Product name loaded on third product page
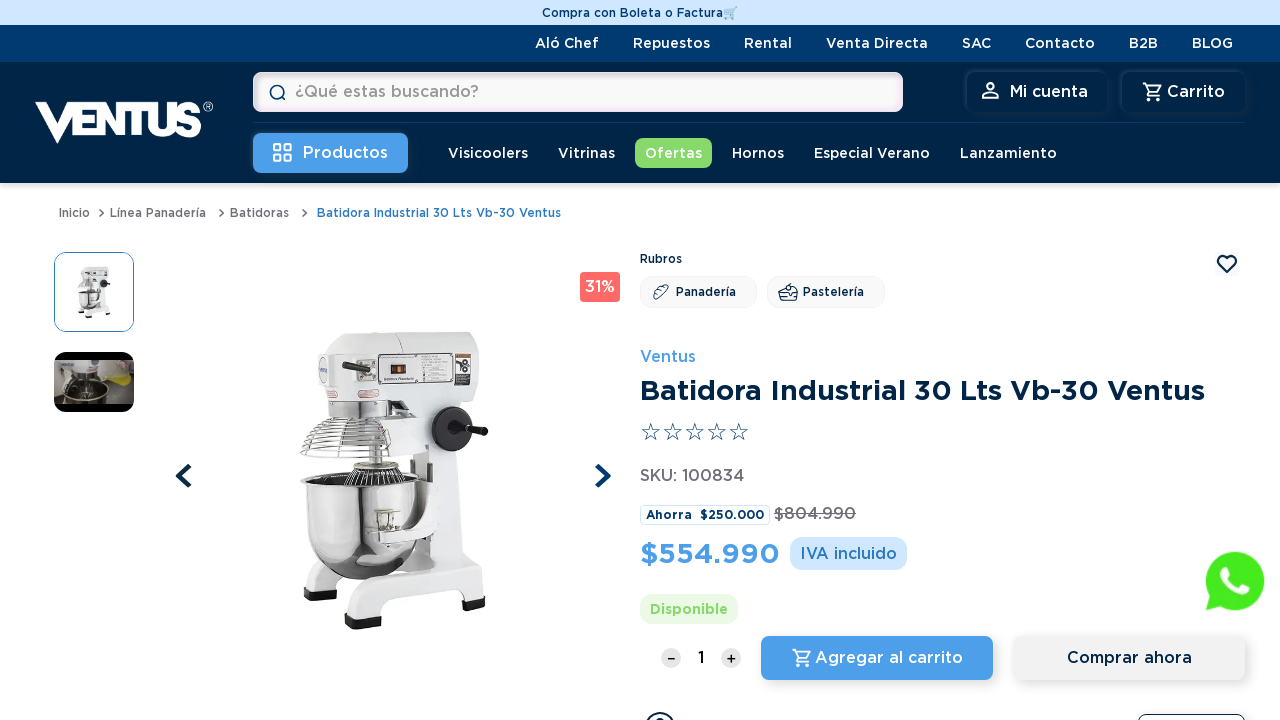

Price verified on third product page
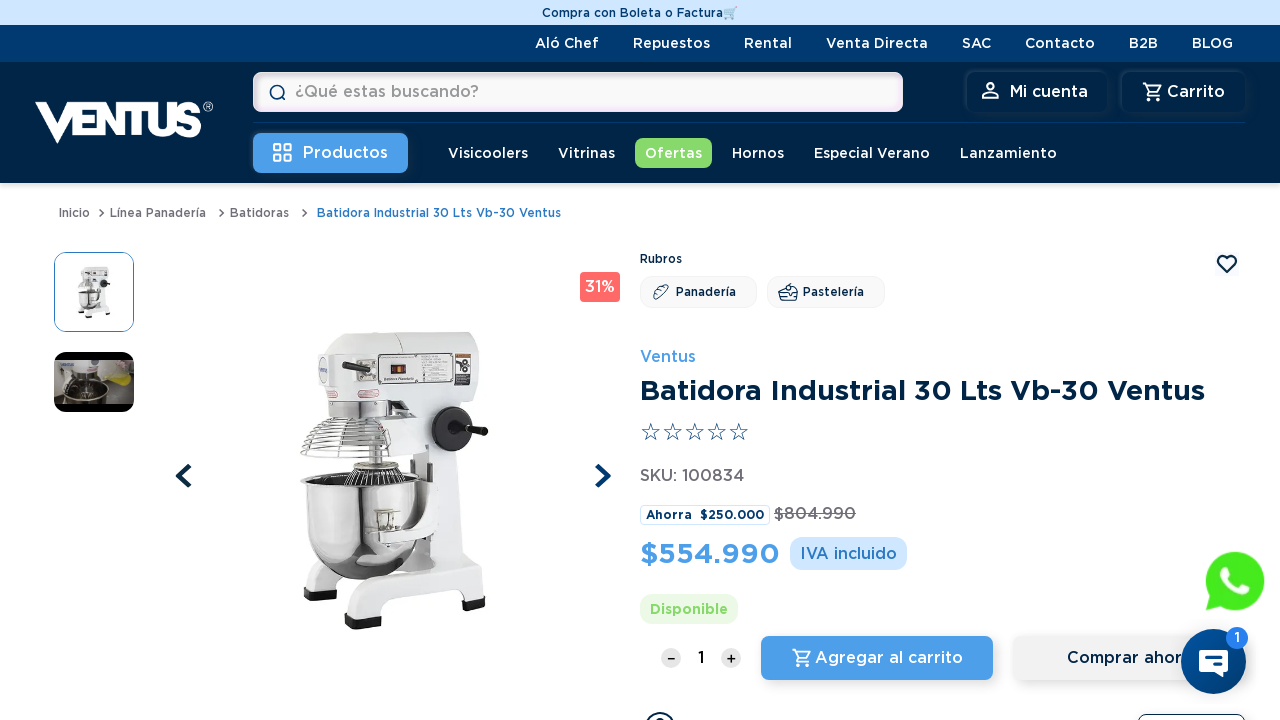

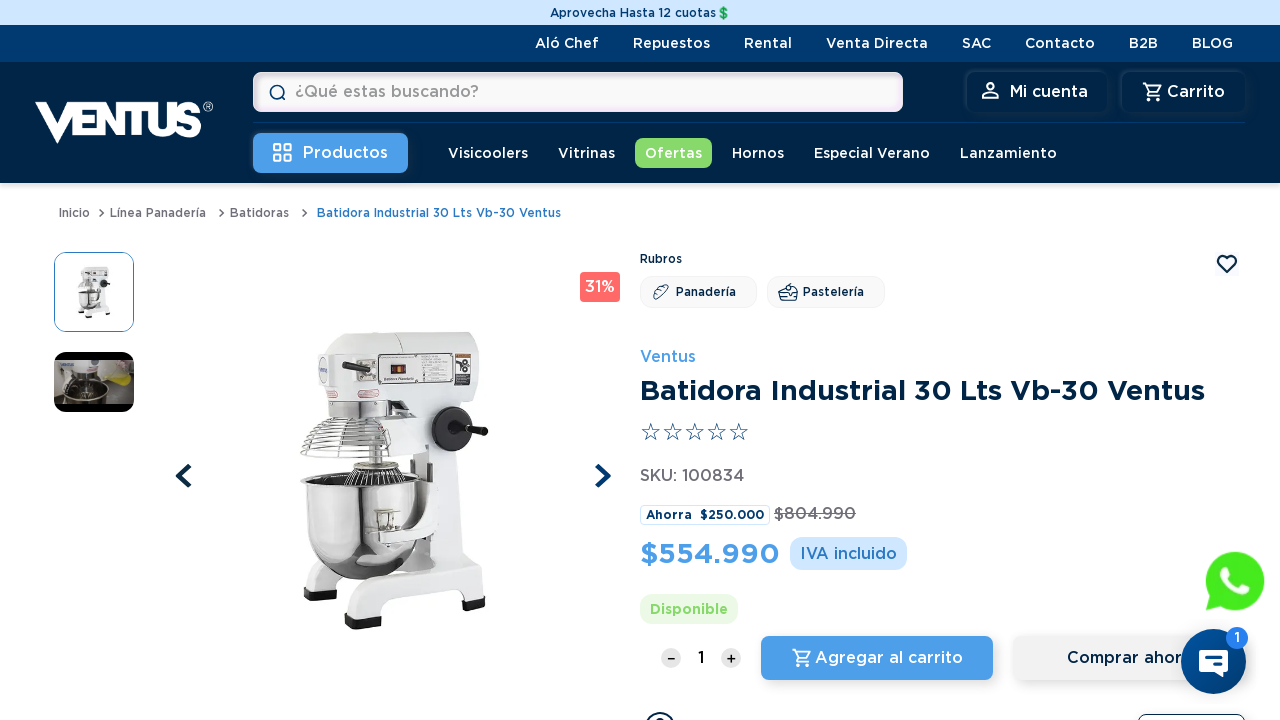